Tests autocomplete input functionality by typing a country name, navigating through suggestions with arrow keys, and selecting an option

Starting URL: https://rahulshettyacademy.com/AutomationPractice/

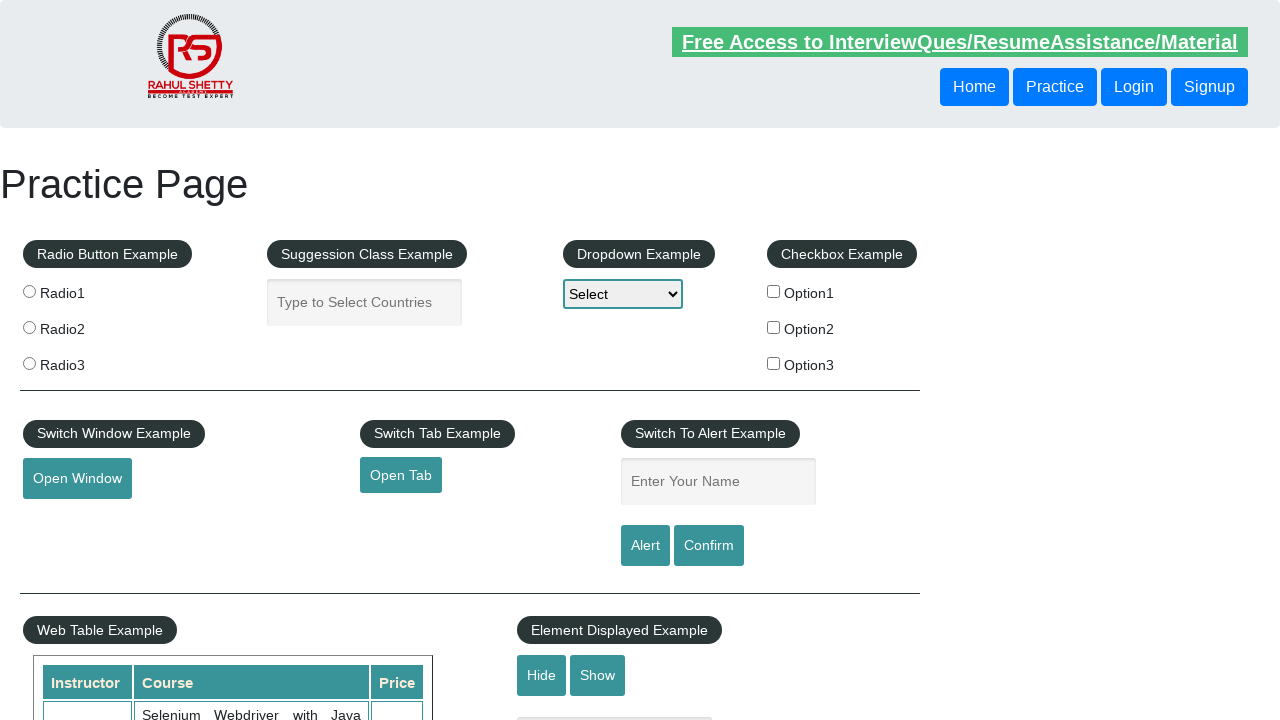

Filled autocomplete input field with 'India' on #autocomplete
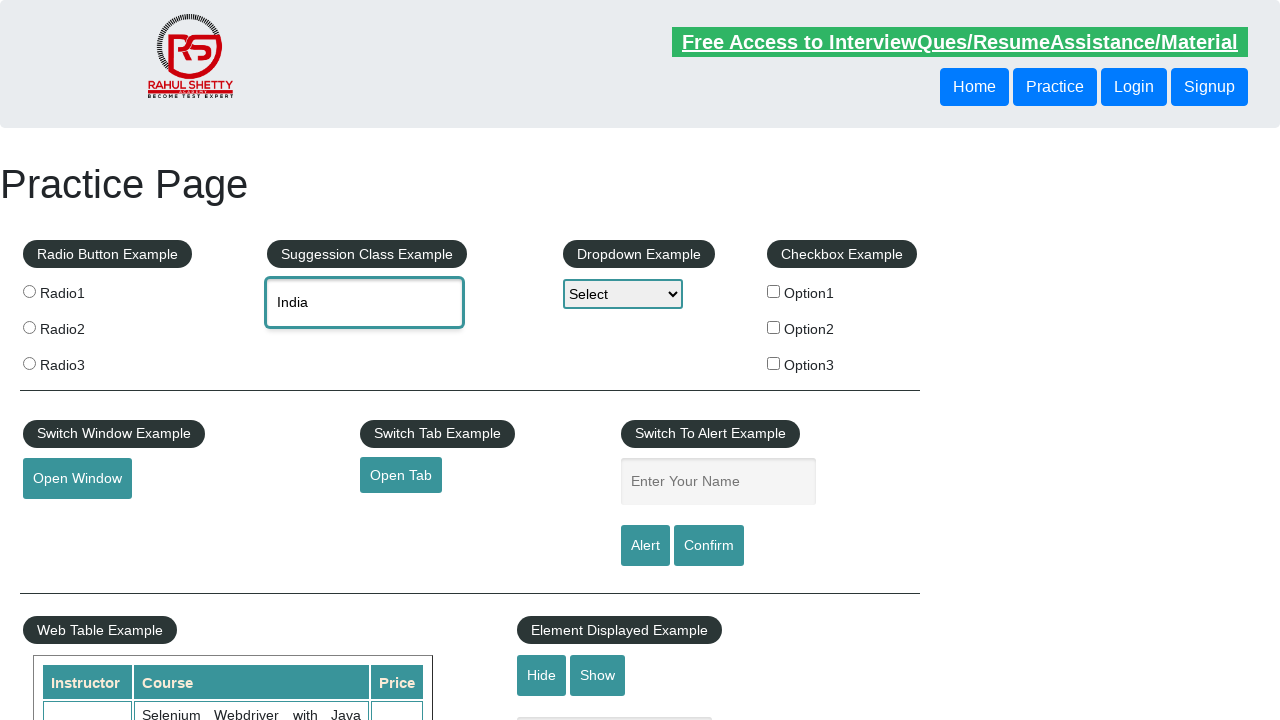

Waited 500ms for autocomplete suggestions to appear
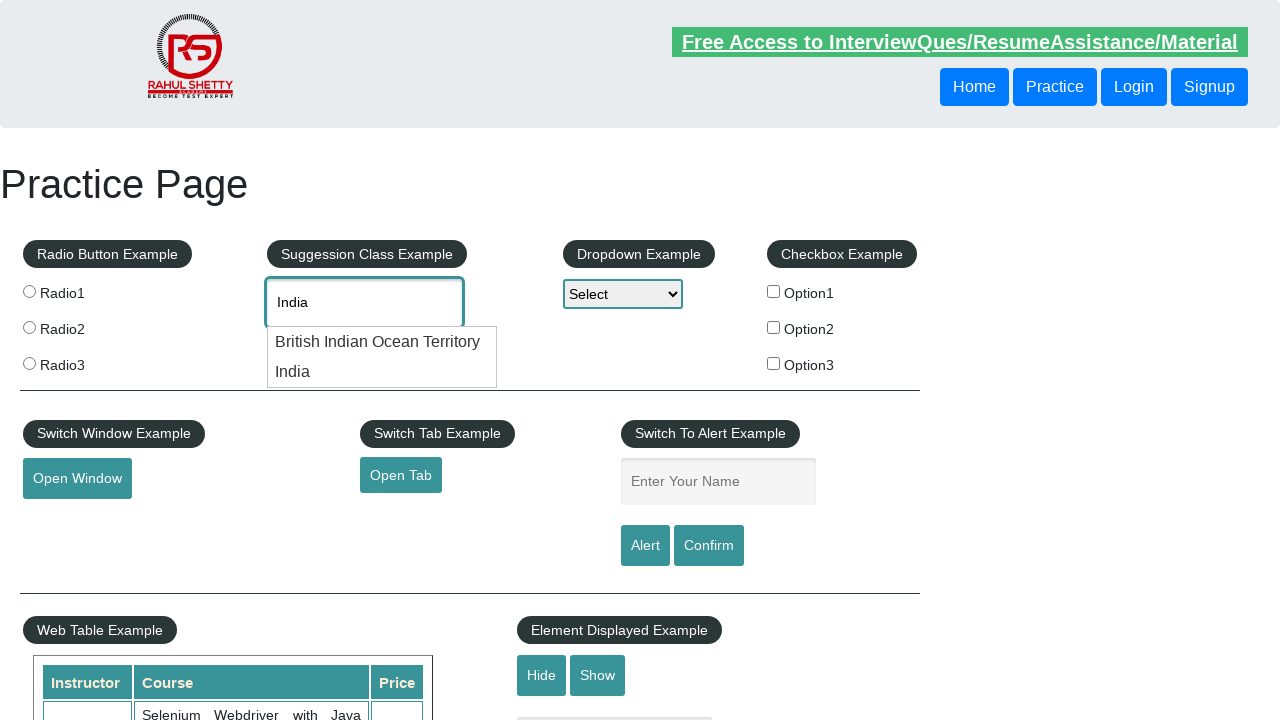

Pressed ArrowDown key once to navigate down through suggestions on #autocomplete
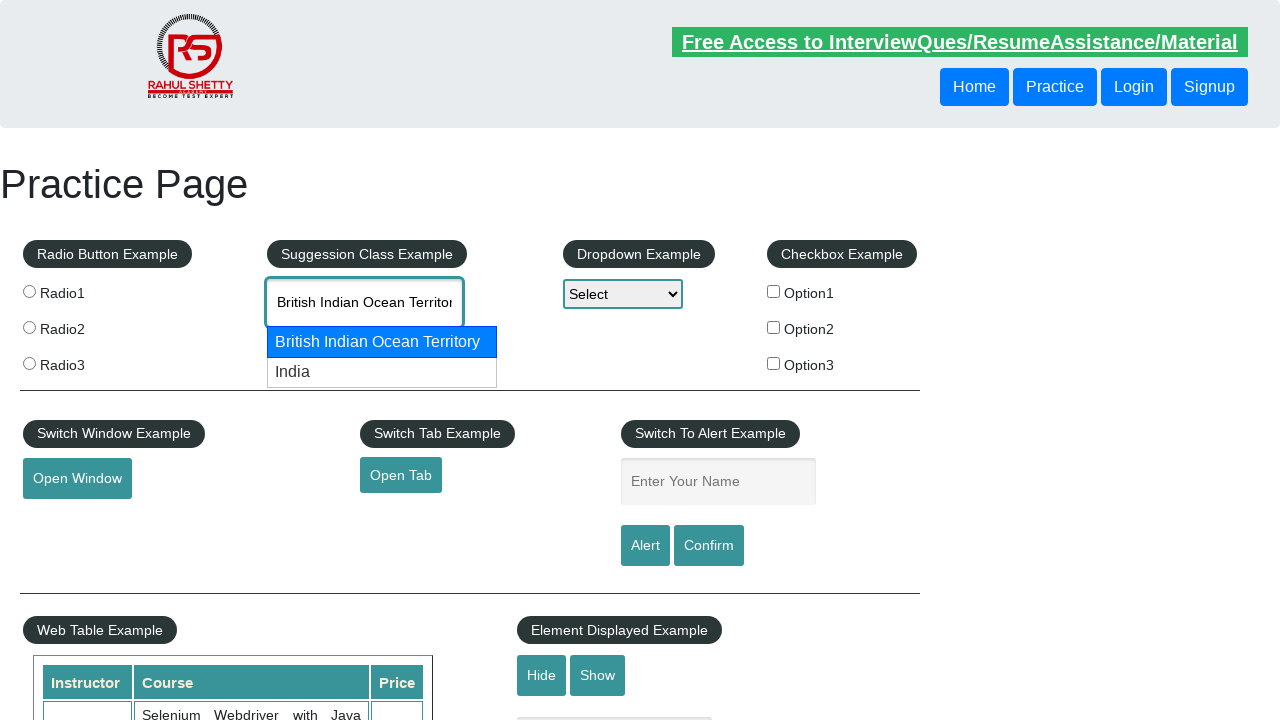

Pressed ArrowDown key second time to navigate further down through suggestions on #autocomplete
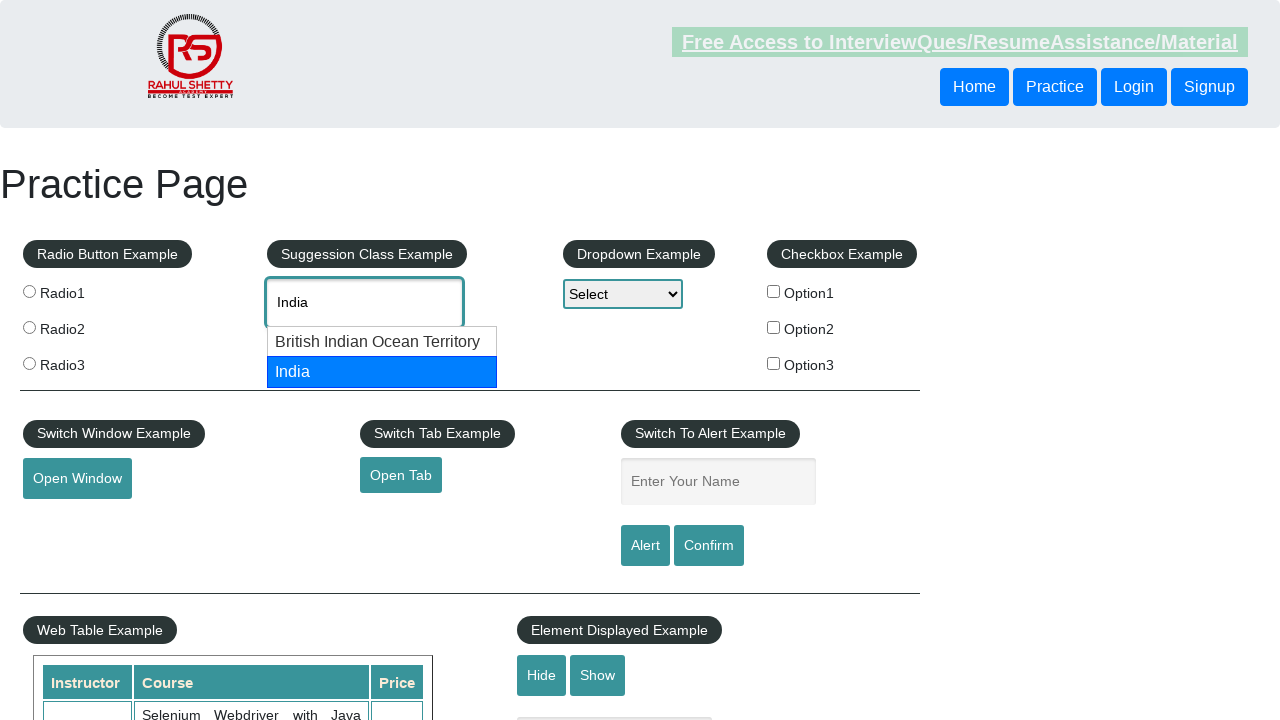

Pressed Enter key to select the highlighted autocomplete suggestion on #autocomplete
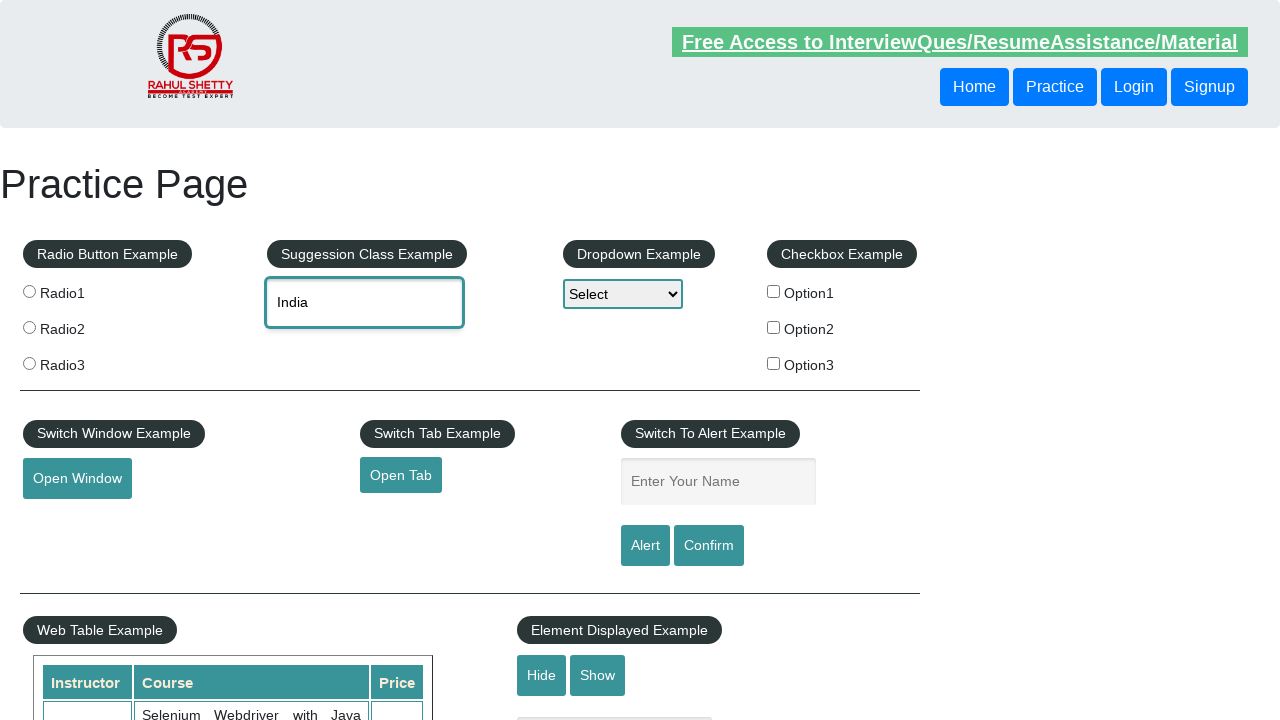

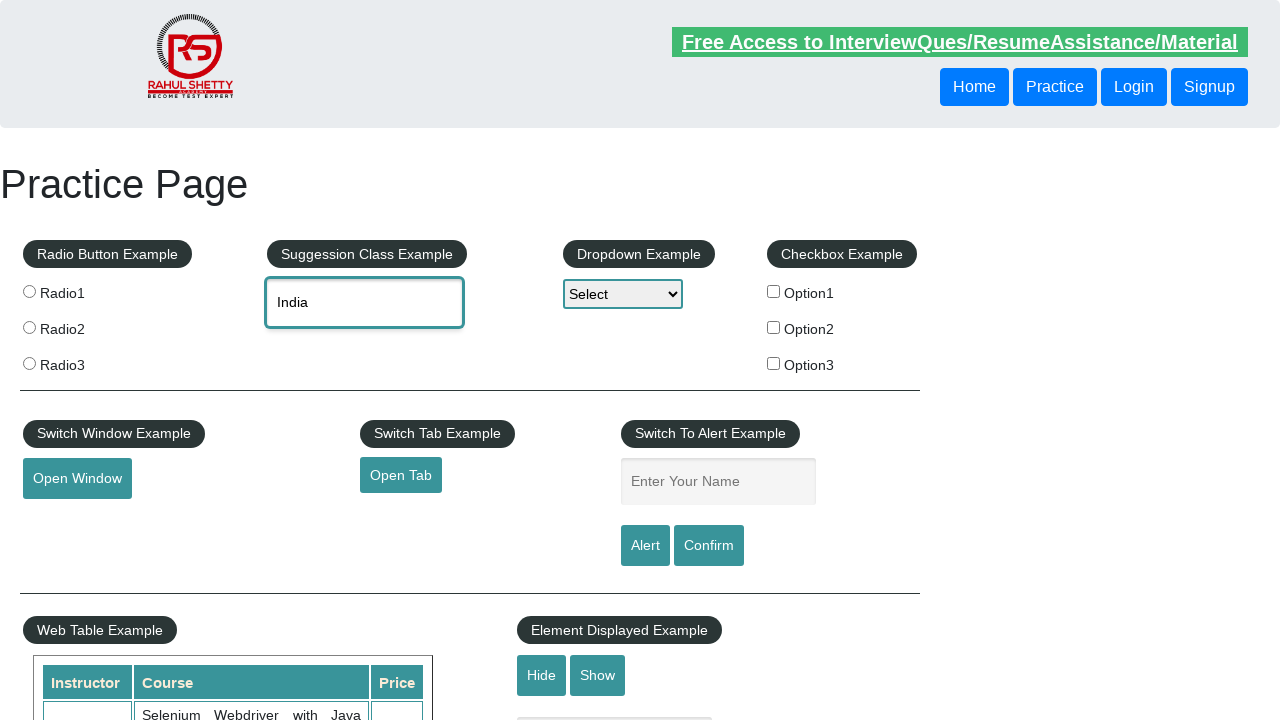